Tests the search functionality by entering "Account" in the search field and verifying that search results appear containing the searched term

Starting URL: http://zero.webappsecurity.com/

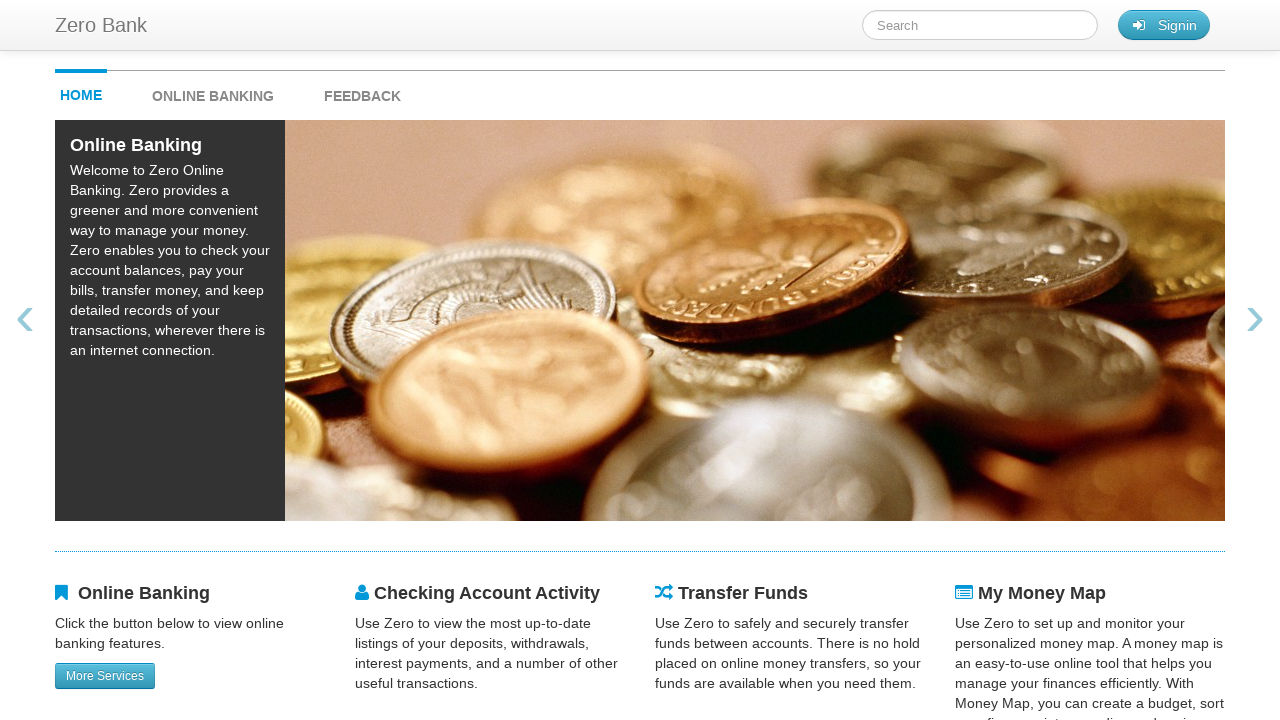

Filled search field with 'Account' on #searchTerm
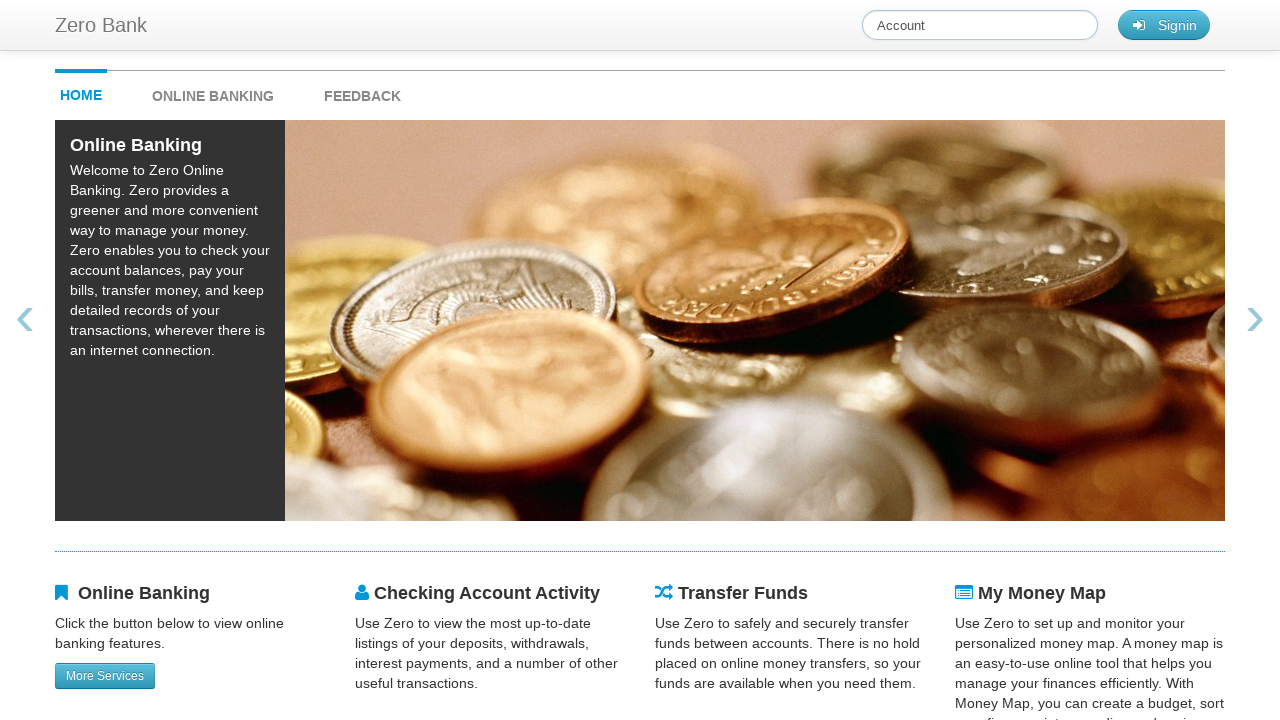

Pressed Enter to submit the search on #searchTerm
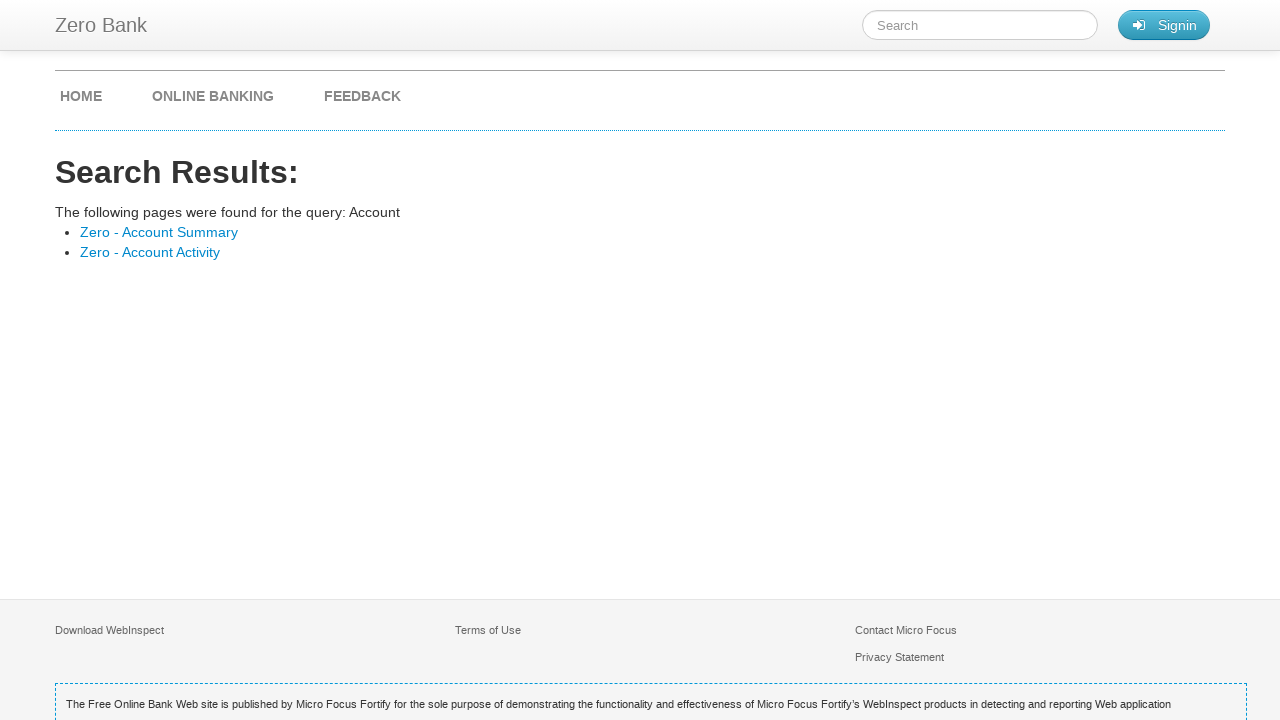

Search results loaded
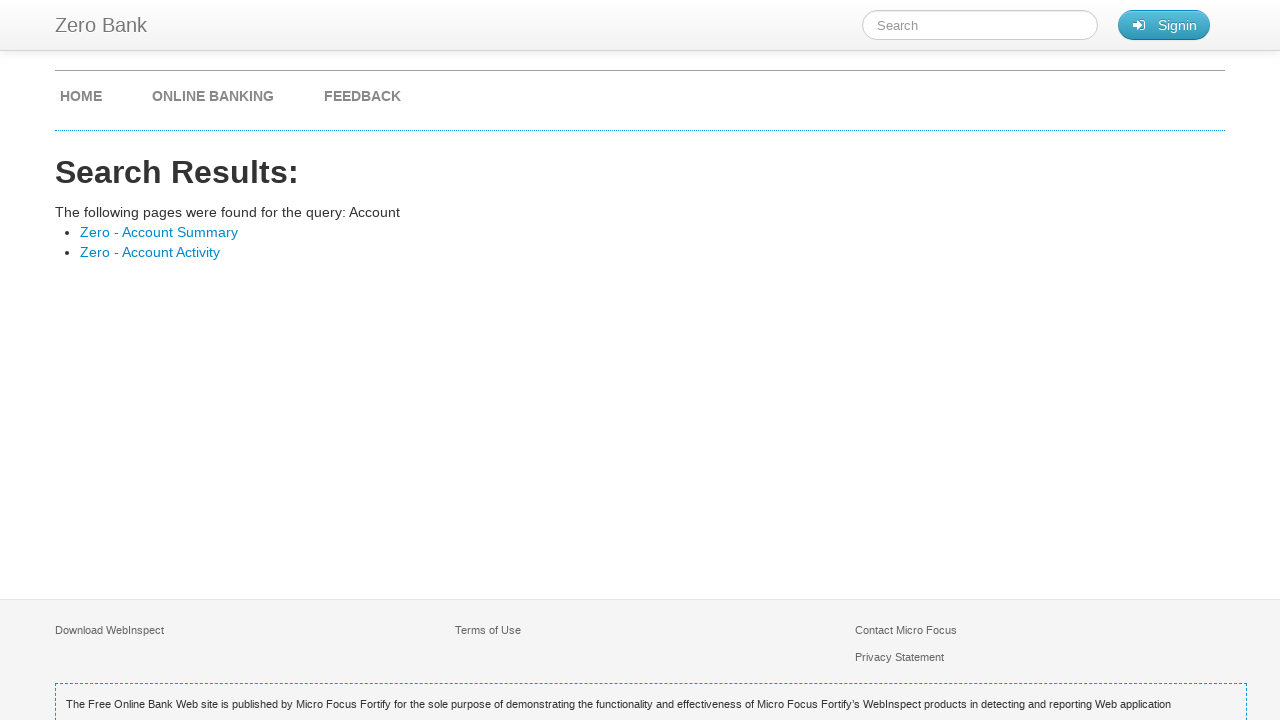

Retrieved 2 search result elements
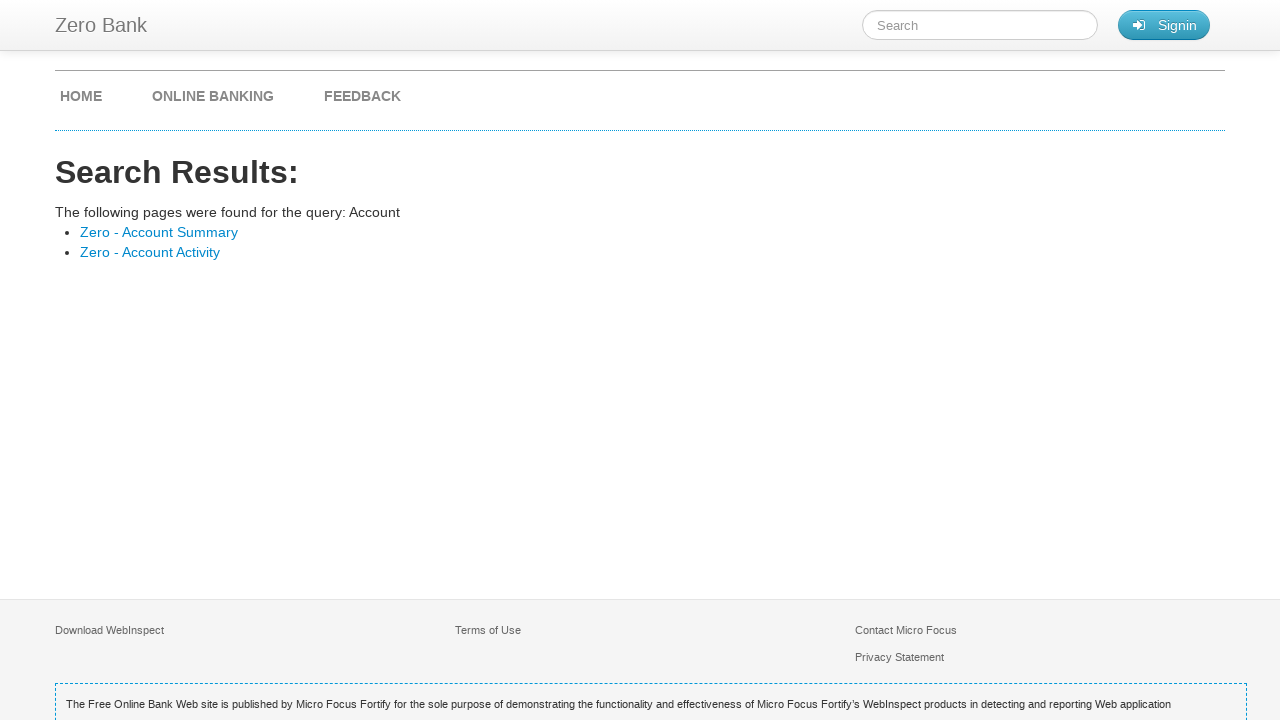

Verified at least 2 search results found (2 total)
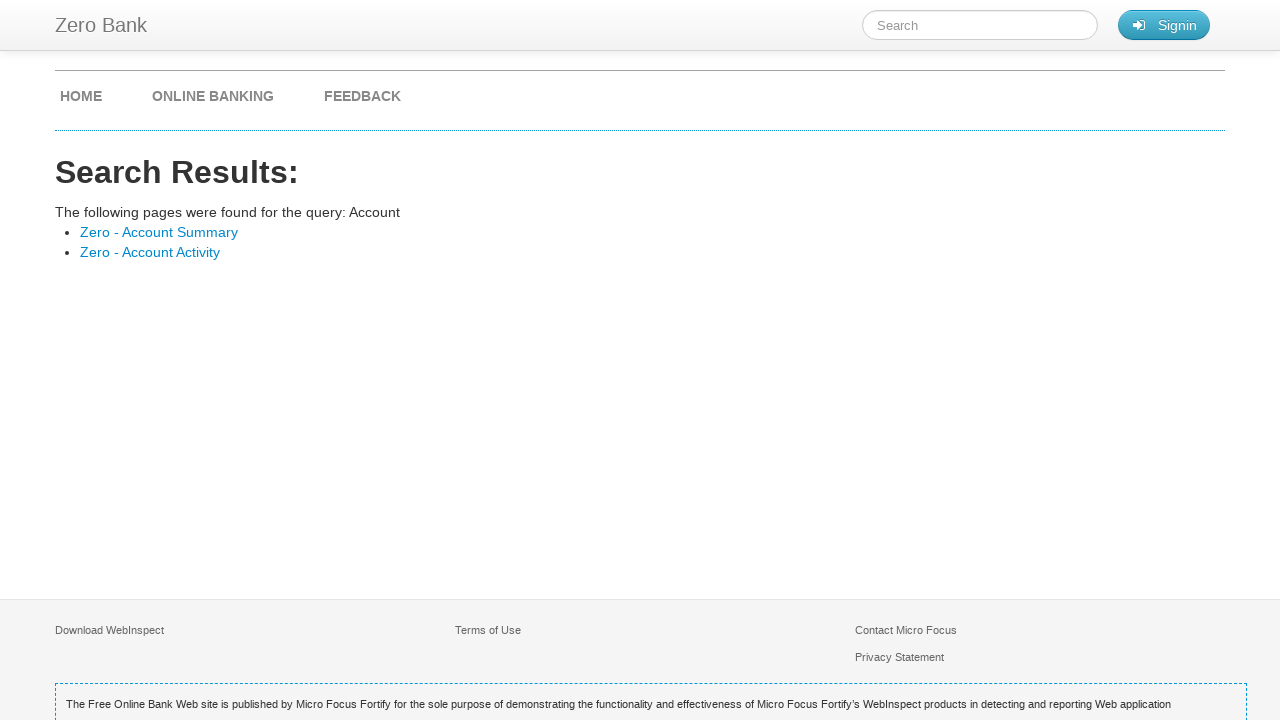

Verified search result contains 'Account': 'Zero - Account Summary'
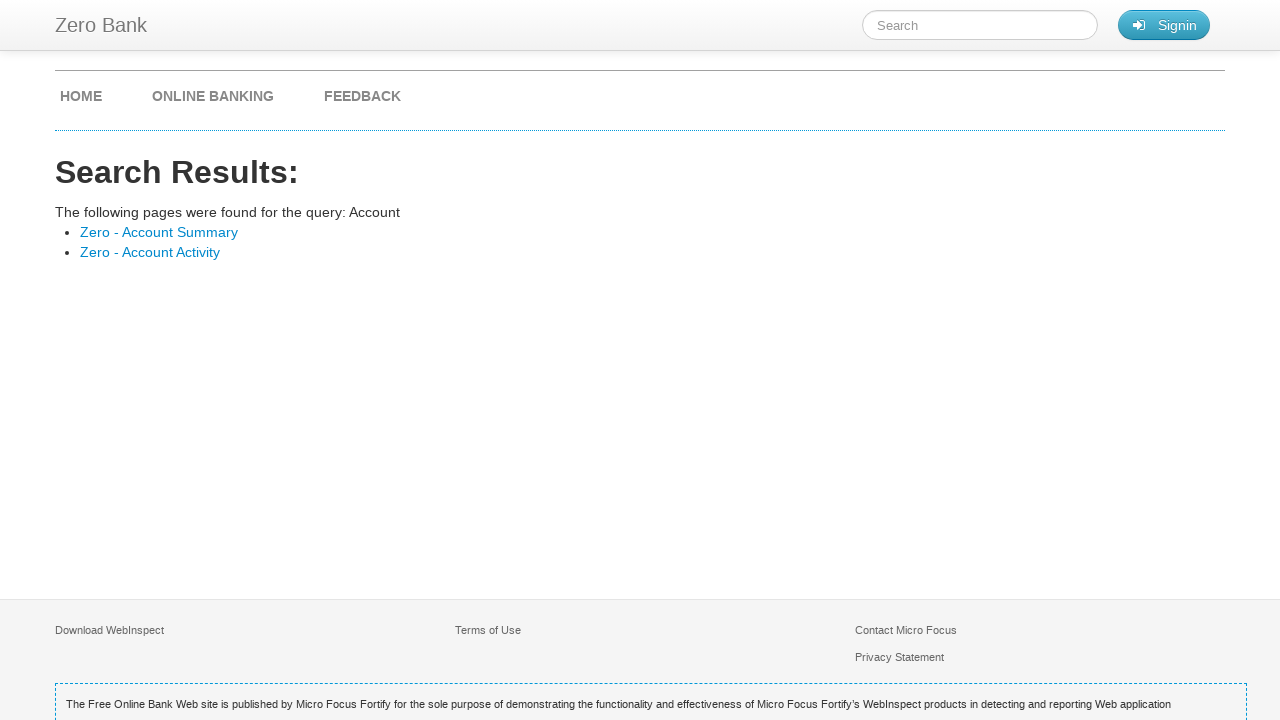

Verified search result contains 'Account': 'Zero - Account Activity'
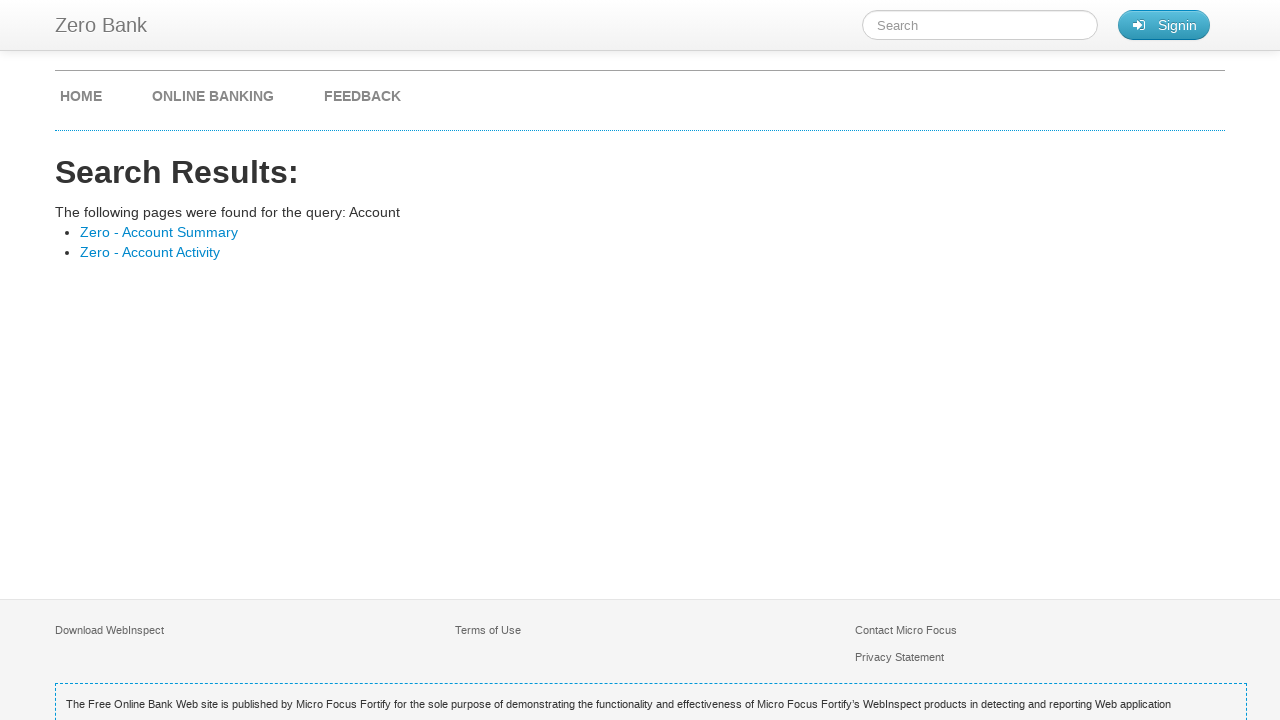

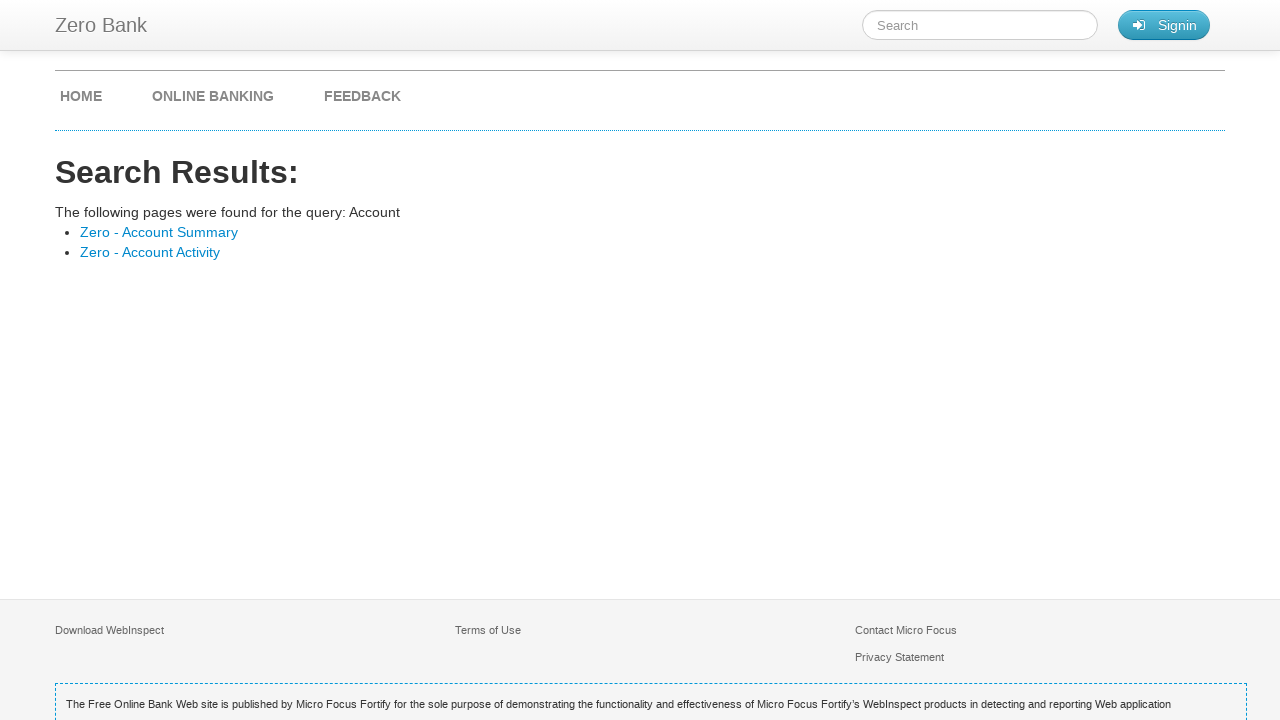